Tests alert button functionality by clicking the alert button and handling the resulting JavaScript alert dialog

Starting URL: https://testautomationpractice.blogspot.com/

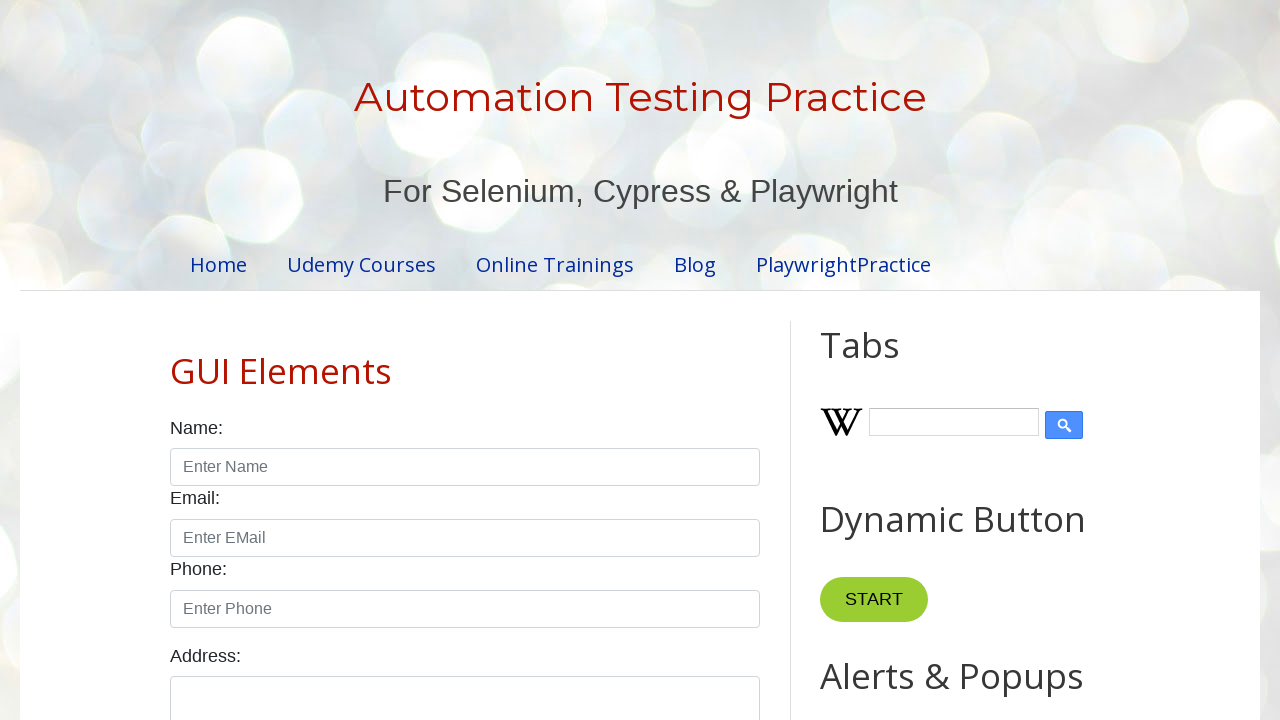

Clicked the alert button at (888, 361) on button#alertBtn
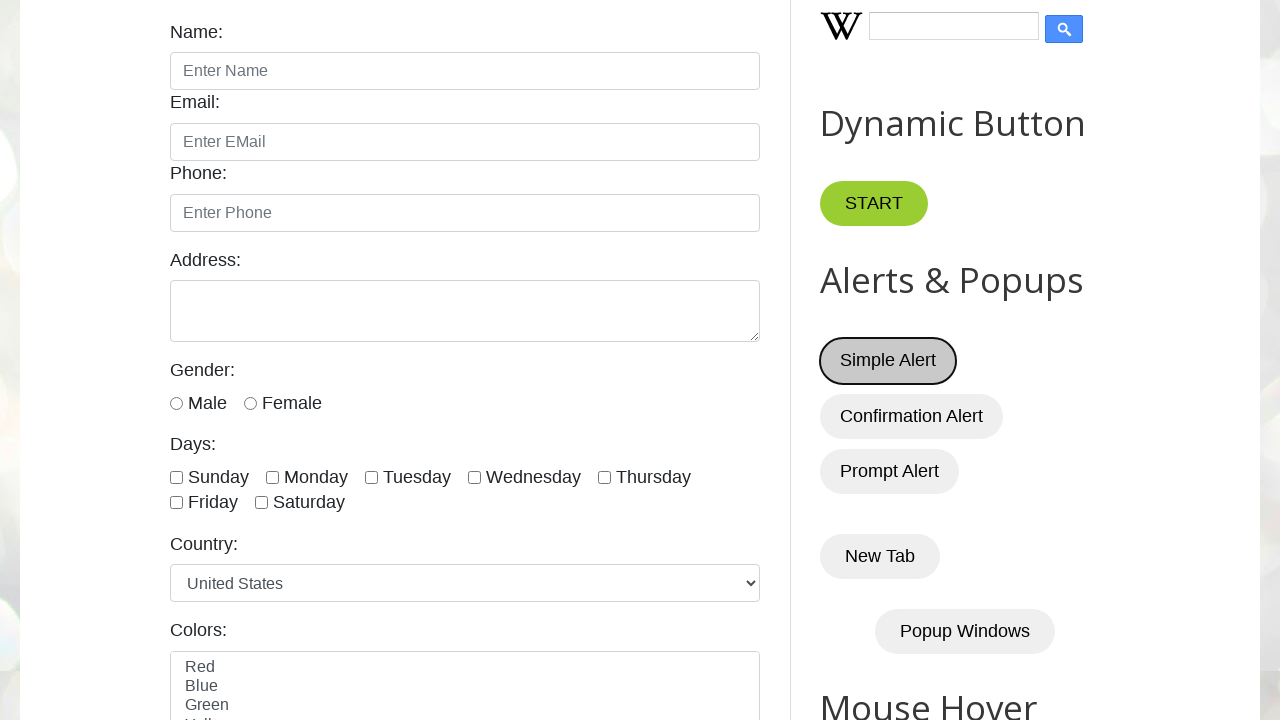

Set up dialog handler to accept JavaScript alert
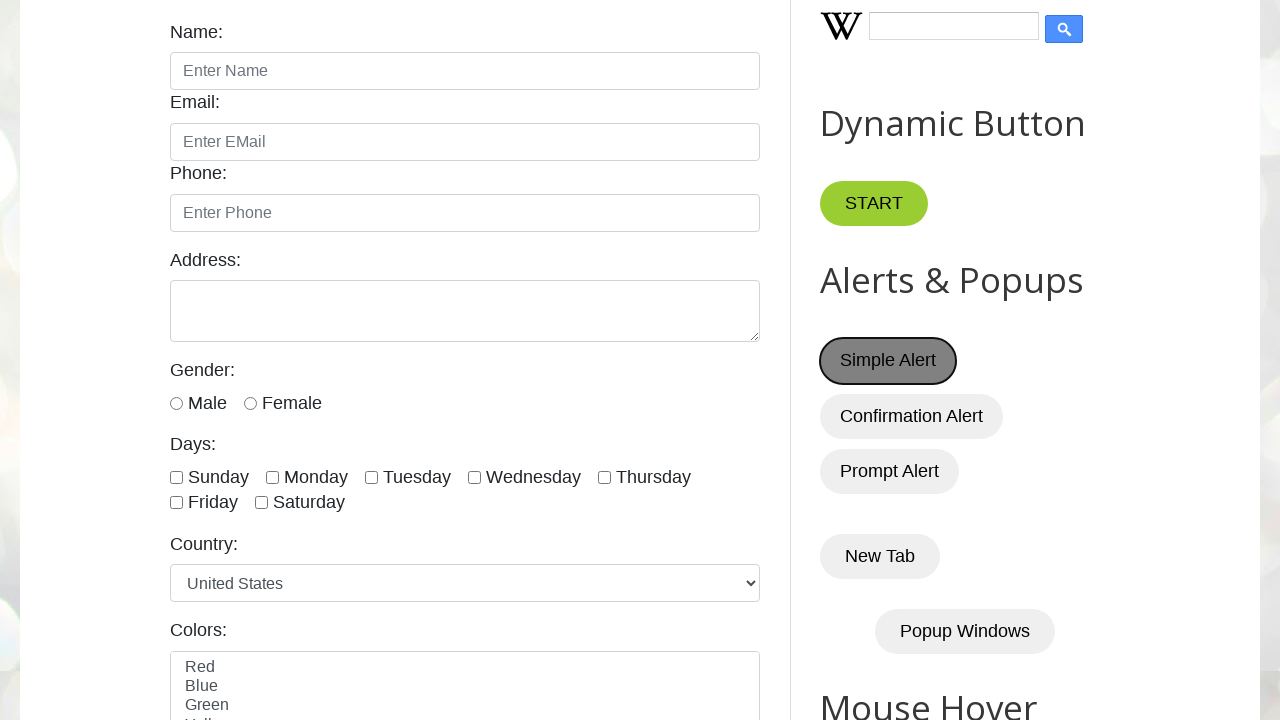

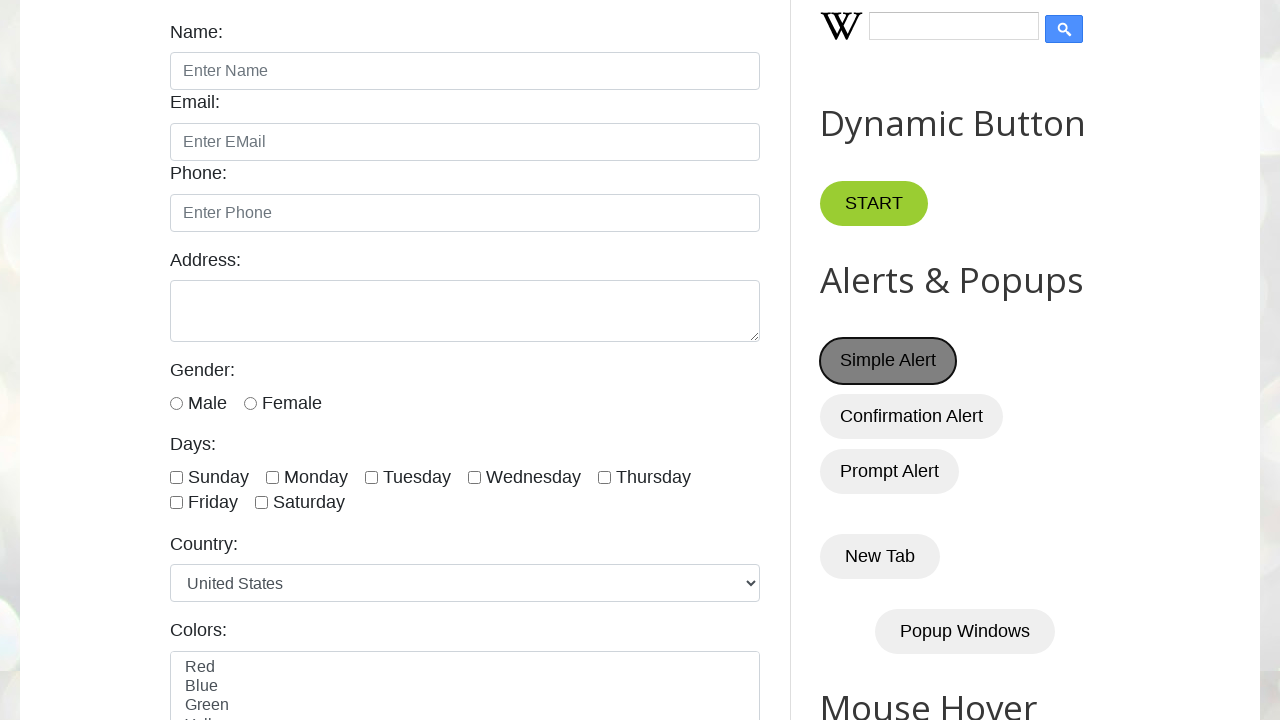